Tests JavaScript Confirm dialog by clicking the confirm button, dismissing it with Cancel, and verifying the result shows "Cancel" was clicked

Starting URL: https://the-internet.herokuapp.com/javascript_alerts

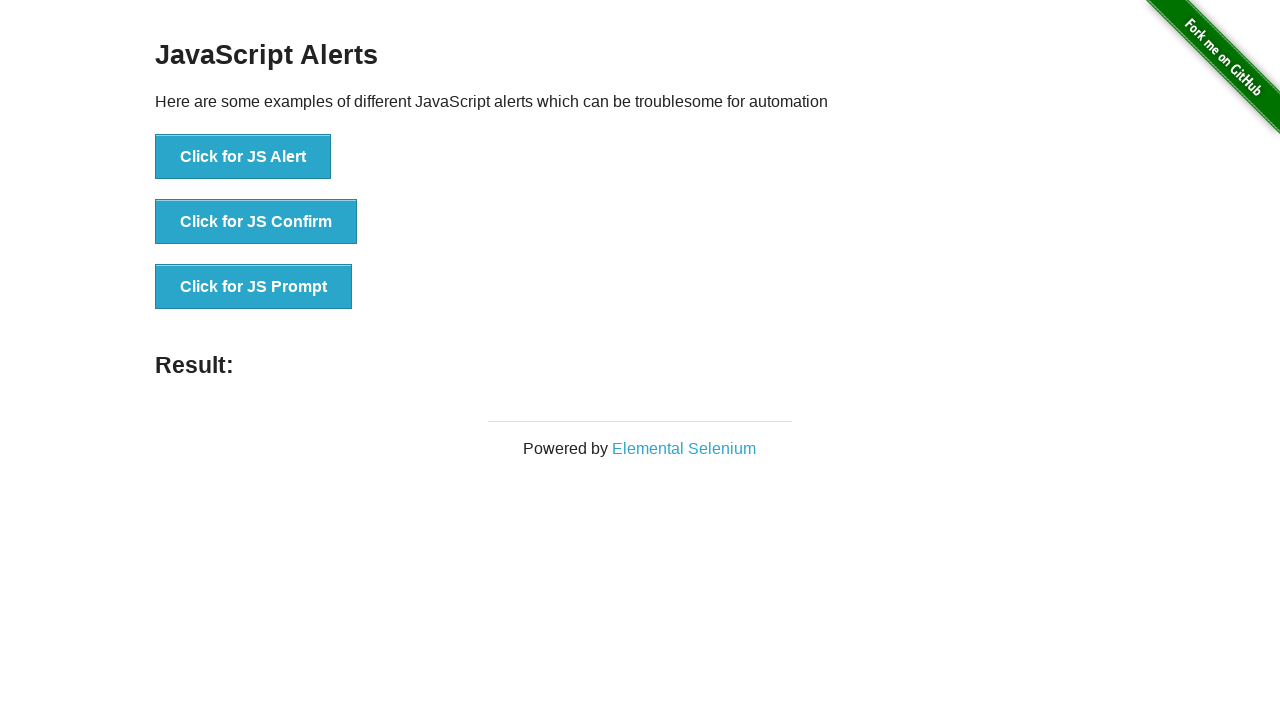

Set up dialog handler to dismiss dialogs with Cancel
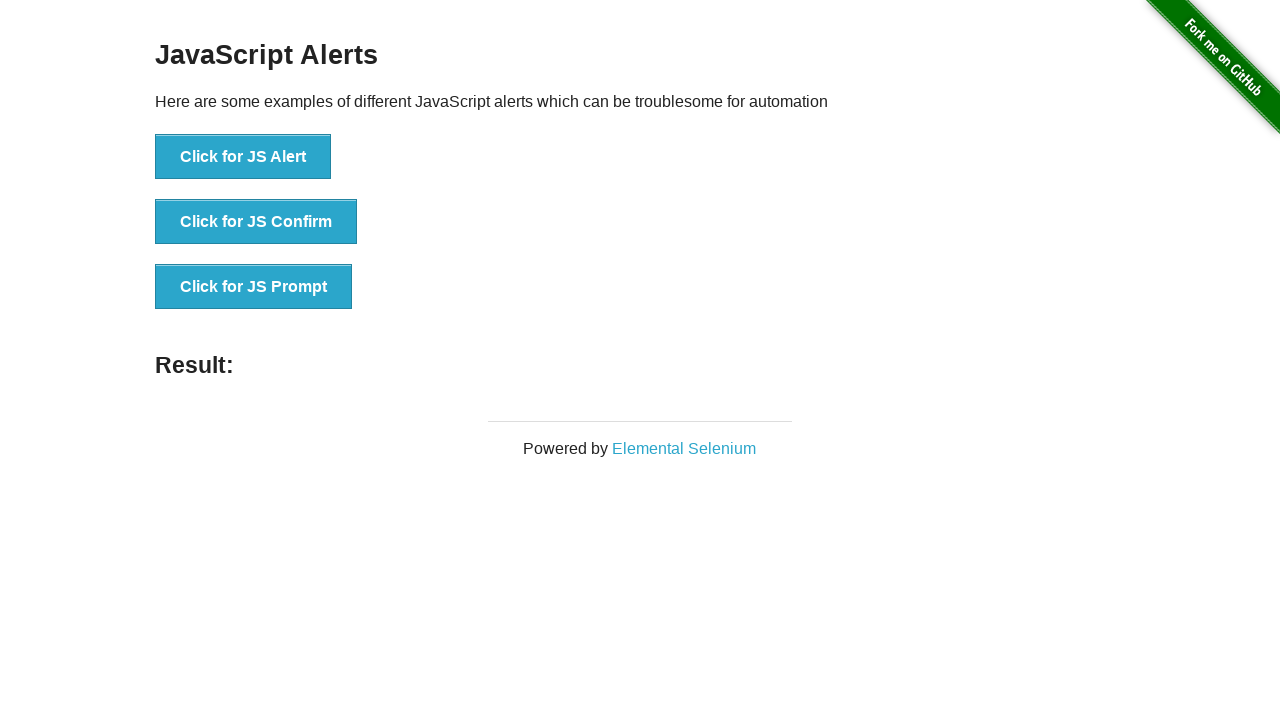

Clicked the JavaScript Confirm button at (256, 222) on xpath=//button[text()='Click for JS Confirm']
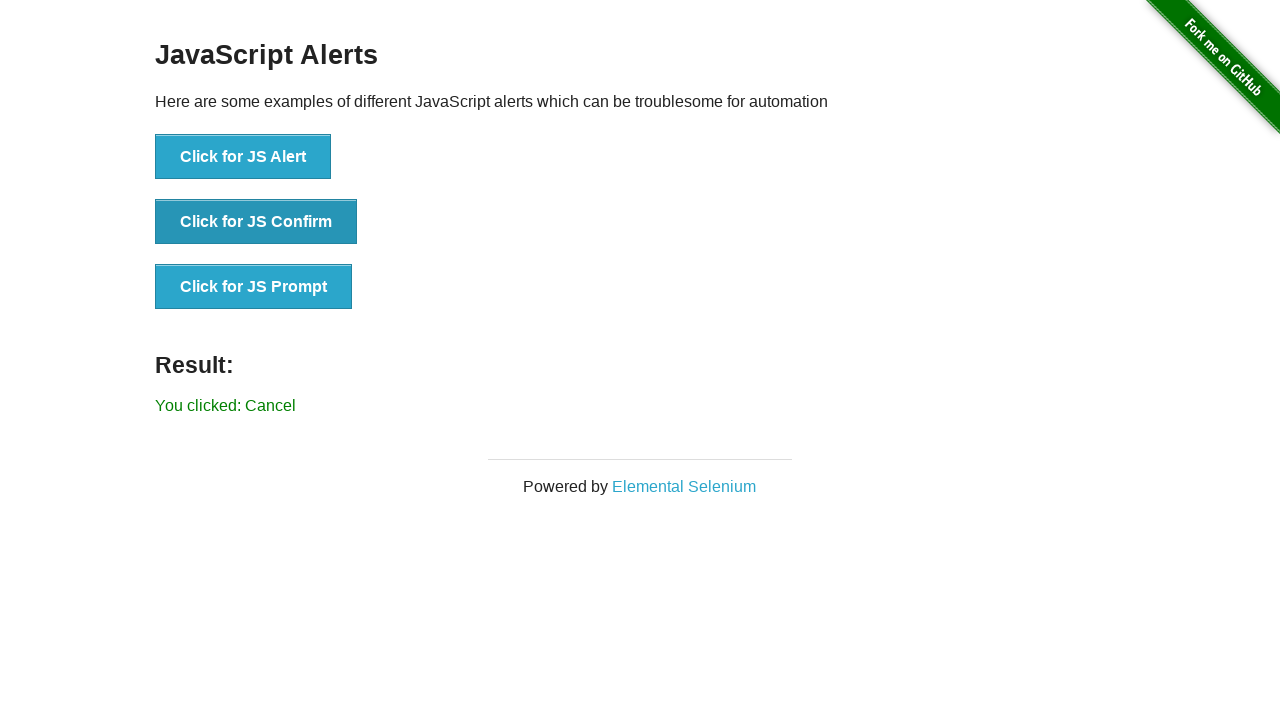

Result element loaded after dismissing the confirm dialog
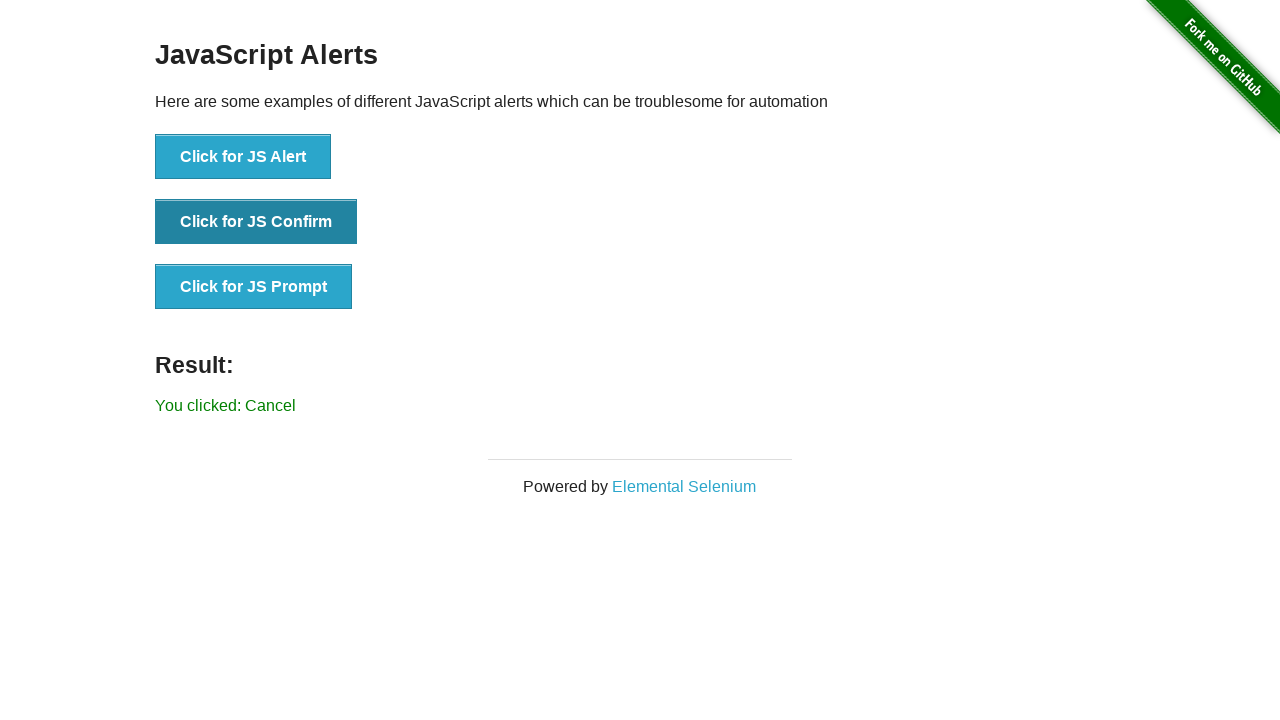

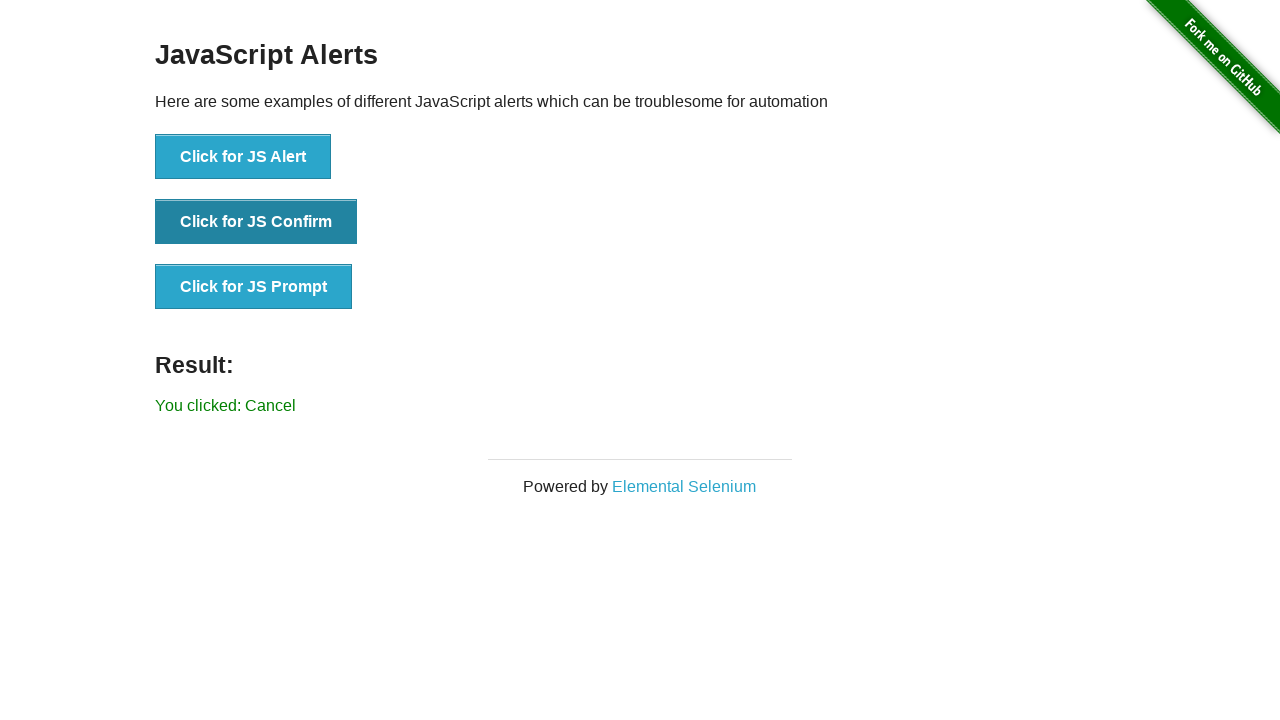